Tests keyboard modifier interactions by clicking multiple links while holding the CTRL key (to open them in new tabs). Demonstrates keyboard modifier + mouse click combinations on a test page.

Starting URL: https://omayo.blogspot.com/

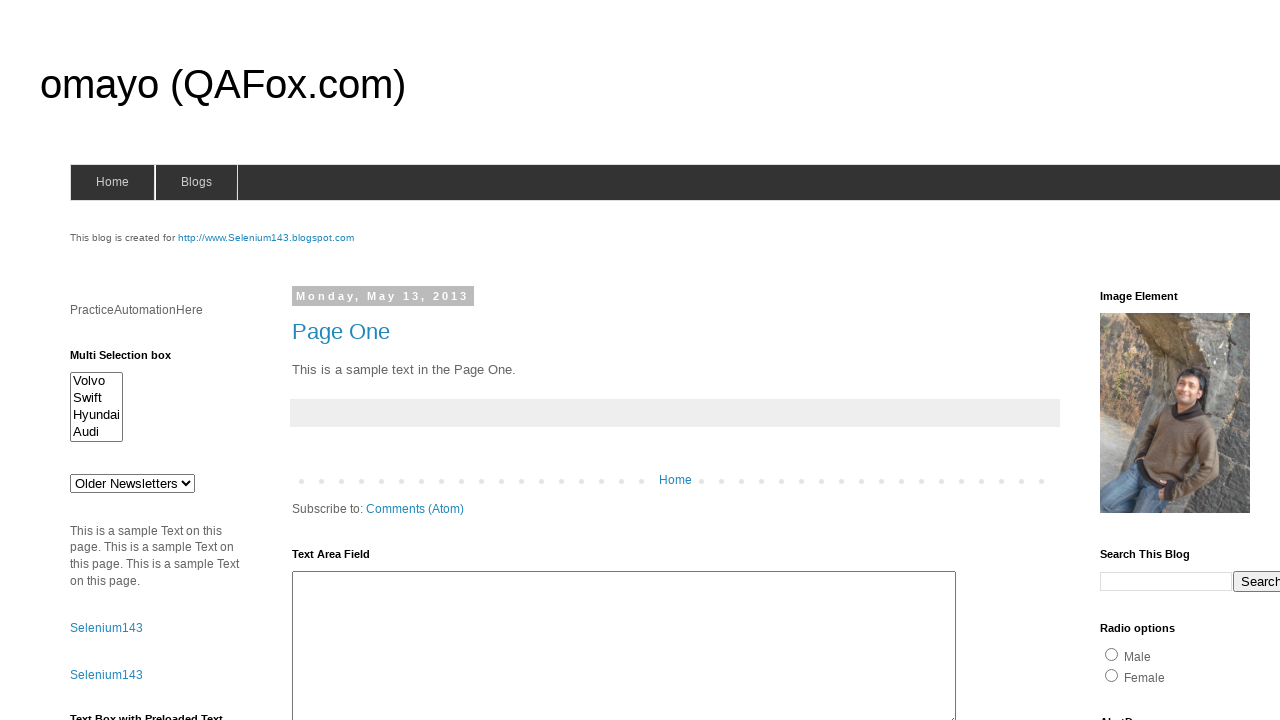

Waited for compendiumdev link to load on the page
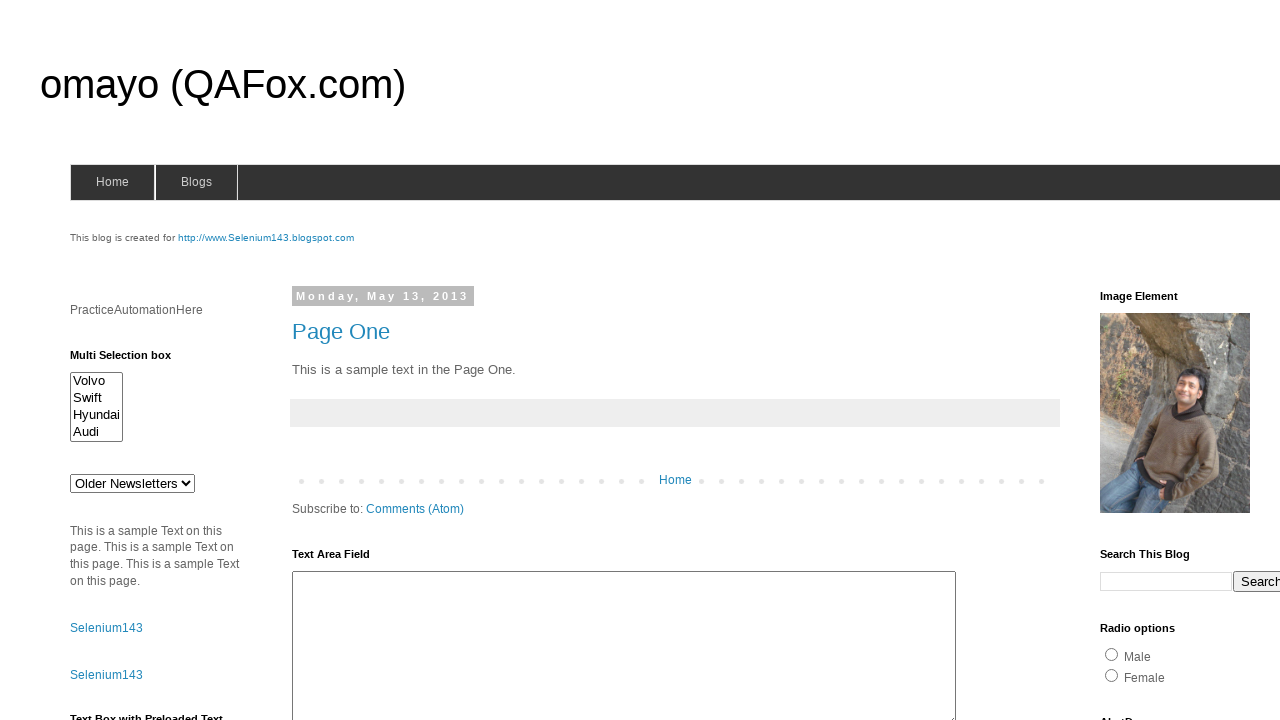

Clicked compendiumdev link with CTRL modifier to open in new tab at (1160, 360) on a:has-text('compendiumdev')
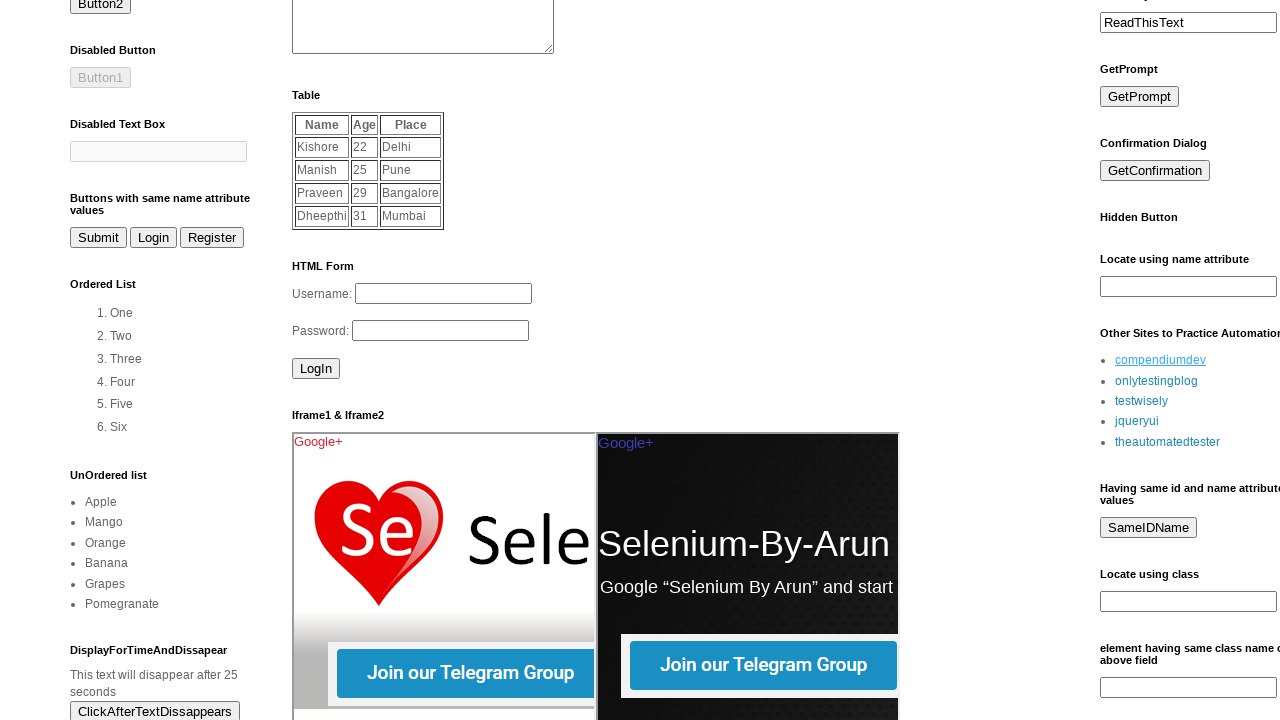

Clicked onlytestingblog link with CTRL modifier to open in new tab at (1156, 381) on a:has-text('onlytestingblog')
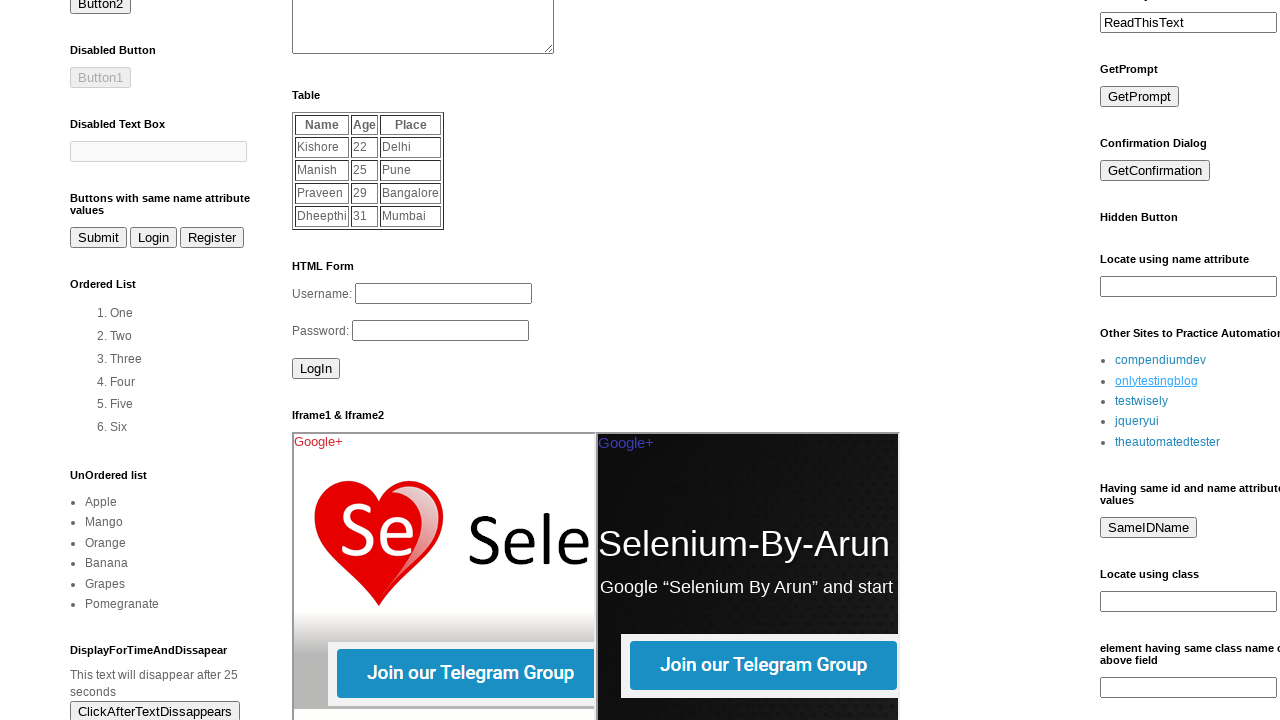

Clicked testwisely link with CTRL modifier to open in new tab at (1142, 401) on a:has-text('testwisely')
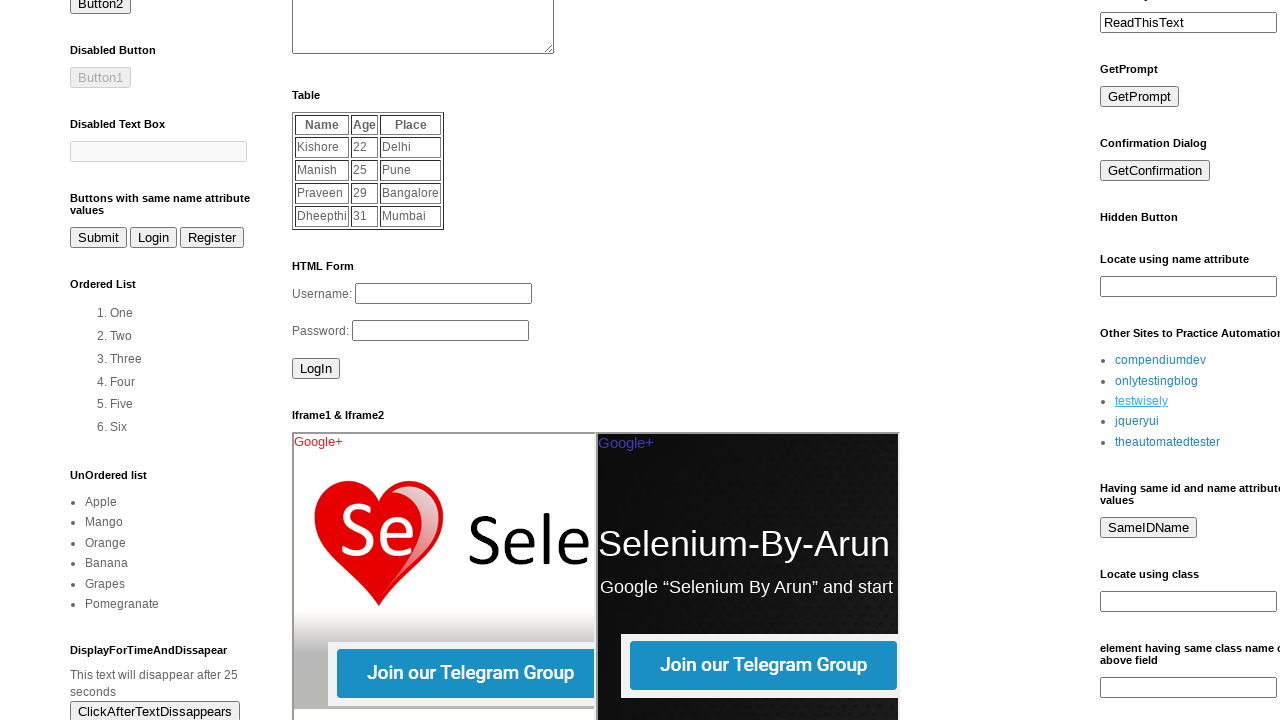

Clicked jqueryui link with CTRL modifier to open in new tab at (1137, 421) on a:has-text('jqueryui')
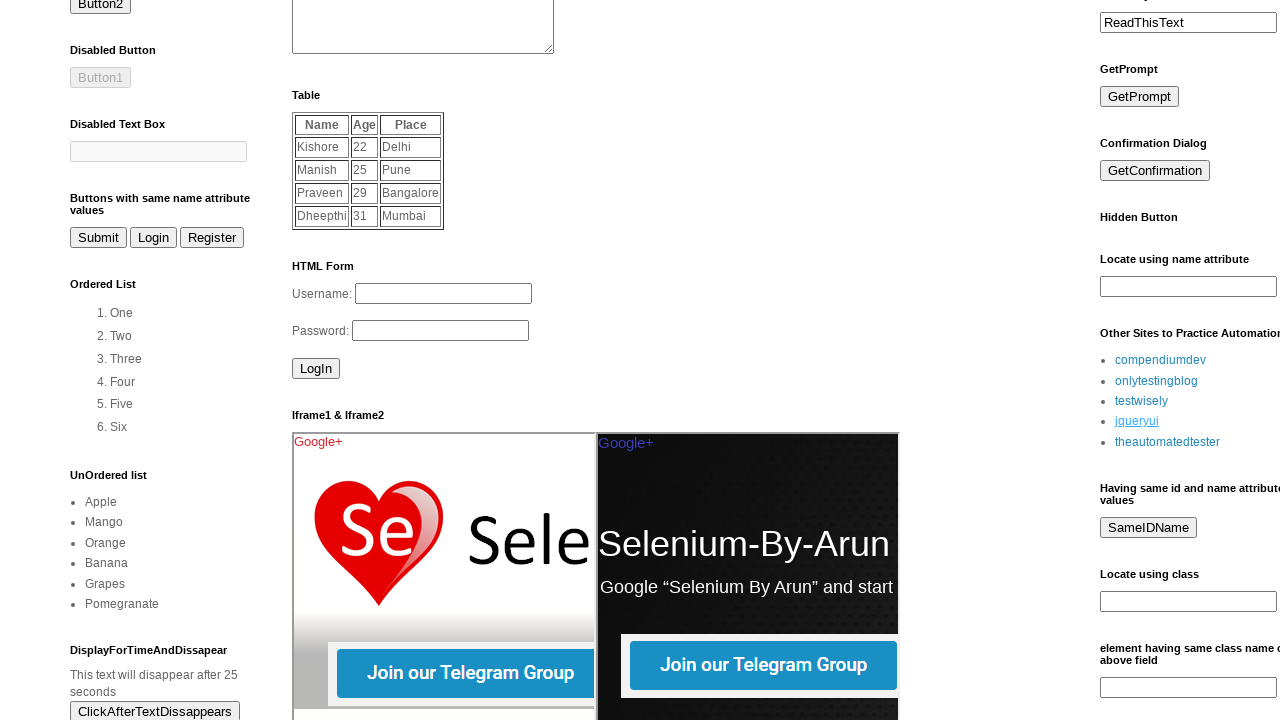

Clicked theautomatedtester link with CTRL modifier to open in new tab at (1168, 442) on a:has-text('theautomatedtester')
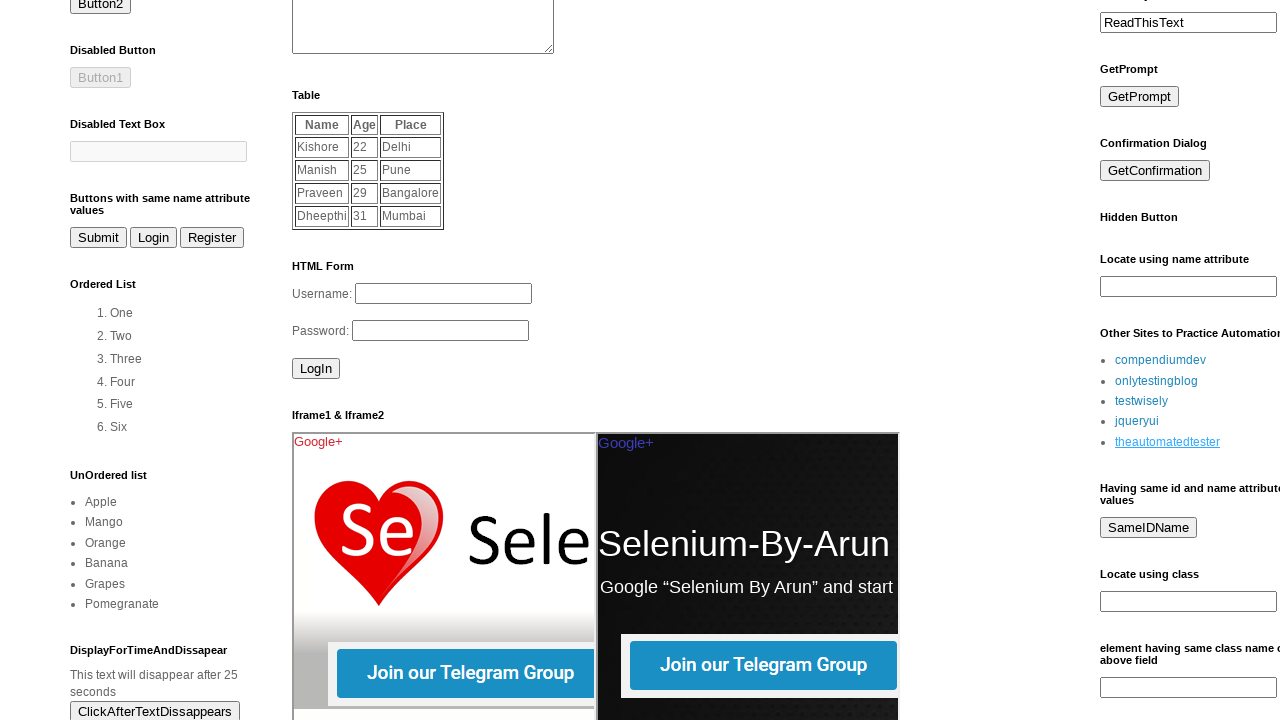

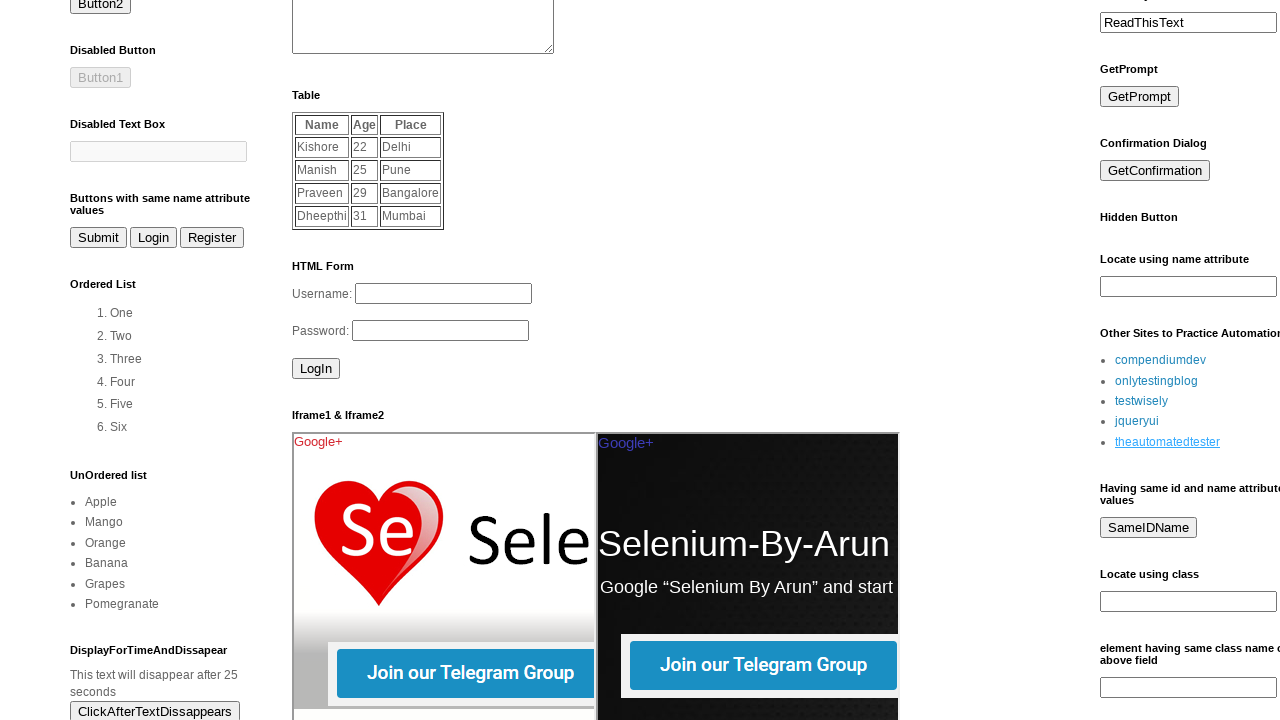